Tests adding a new customer through the bank manager interface by filling in customer details and verifying the customer appears in the customer list

Starting URL: https://www.globalsqa.com/angularJs-protractor/BankingProject/

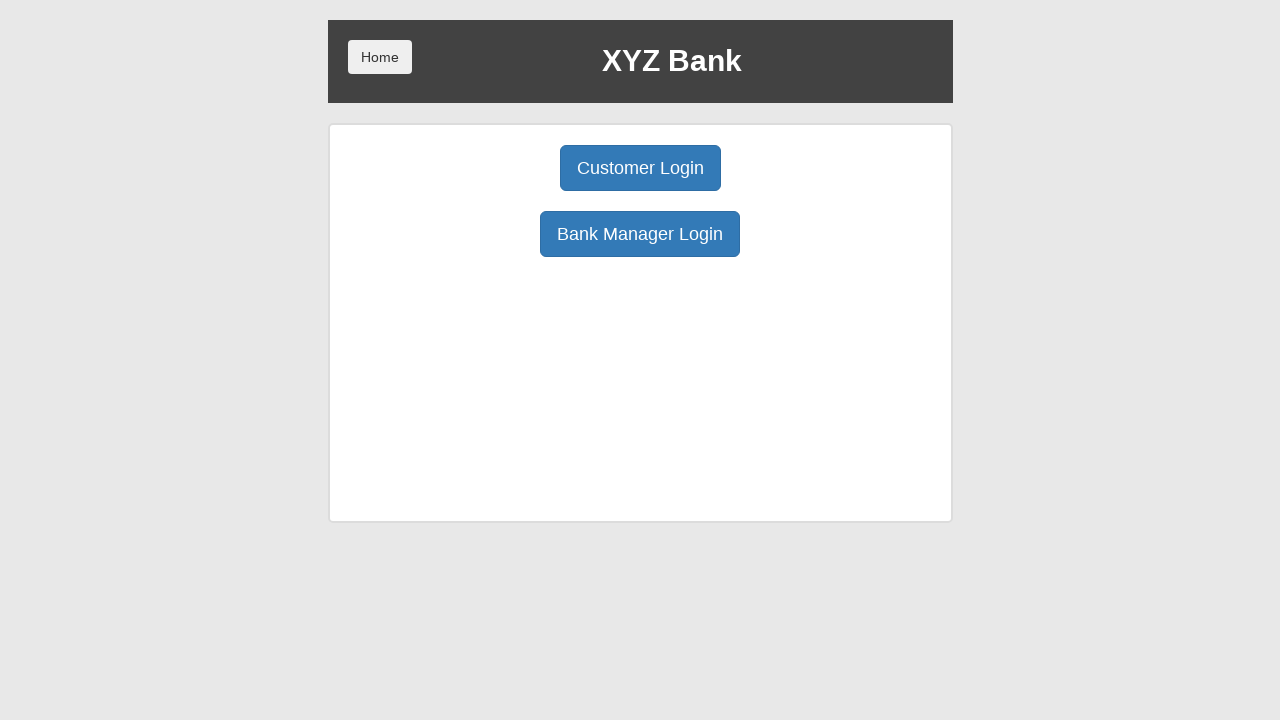

Clicked Bank Manager Login button at (640, 234) on body > div.ng-scope > div > div.ng-scope > div > div.borderM.box.padT20 > div:nt
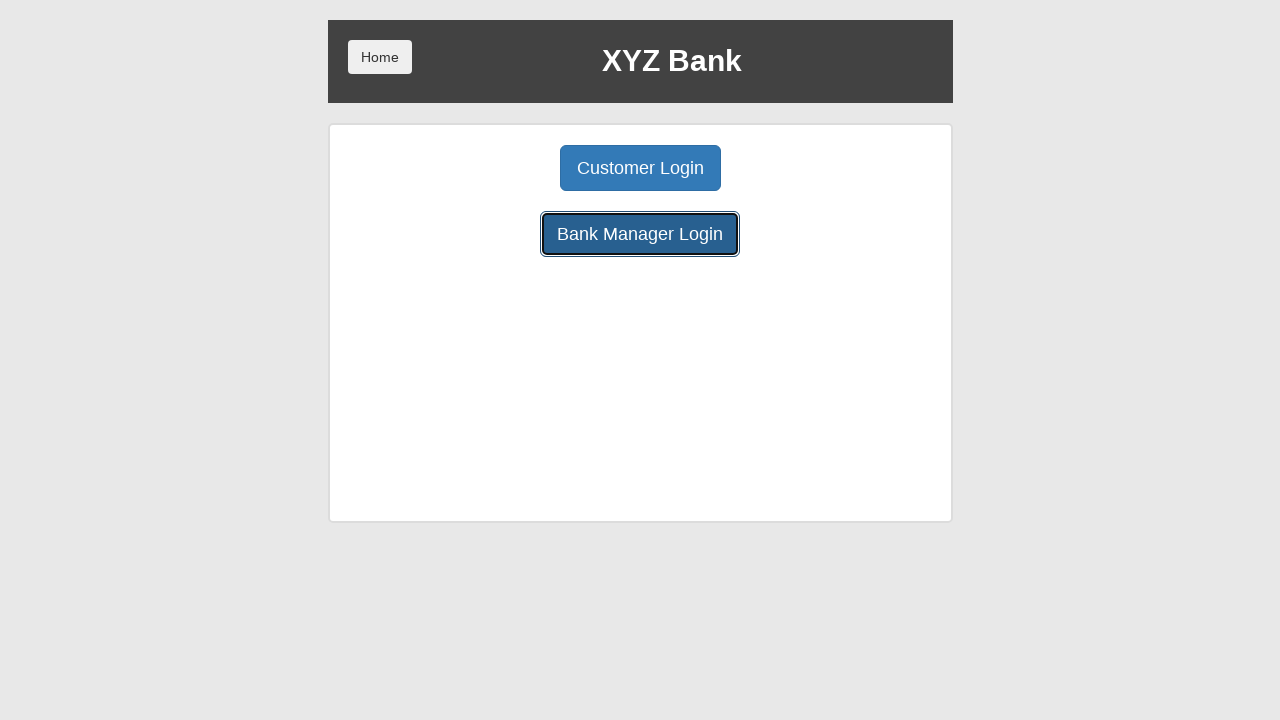

Clicked Add Customer button at (502, 168) on body > div.ng-scope > div > div.ng-scope > div > div.center > button:nth-child(1
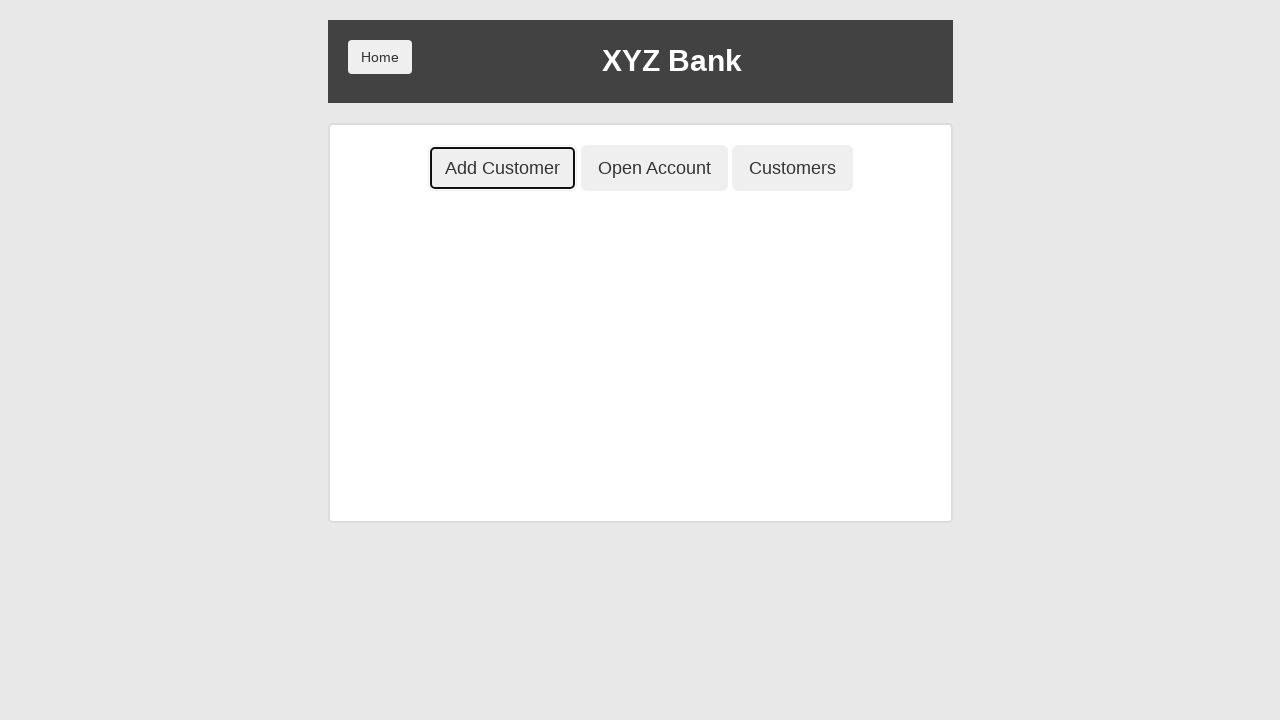

Filled in first name 'JohnTest' on body > div.ng-scope > div > div.ng-scope > div > div.ng-scope > div > div > form
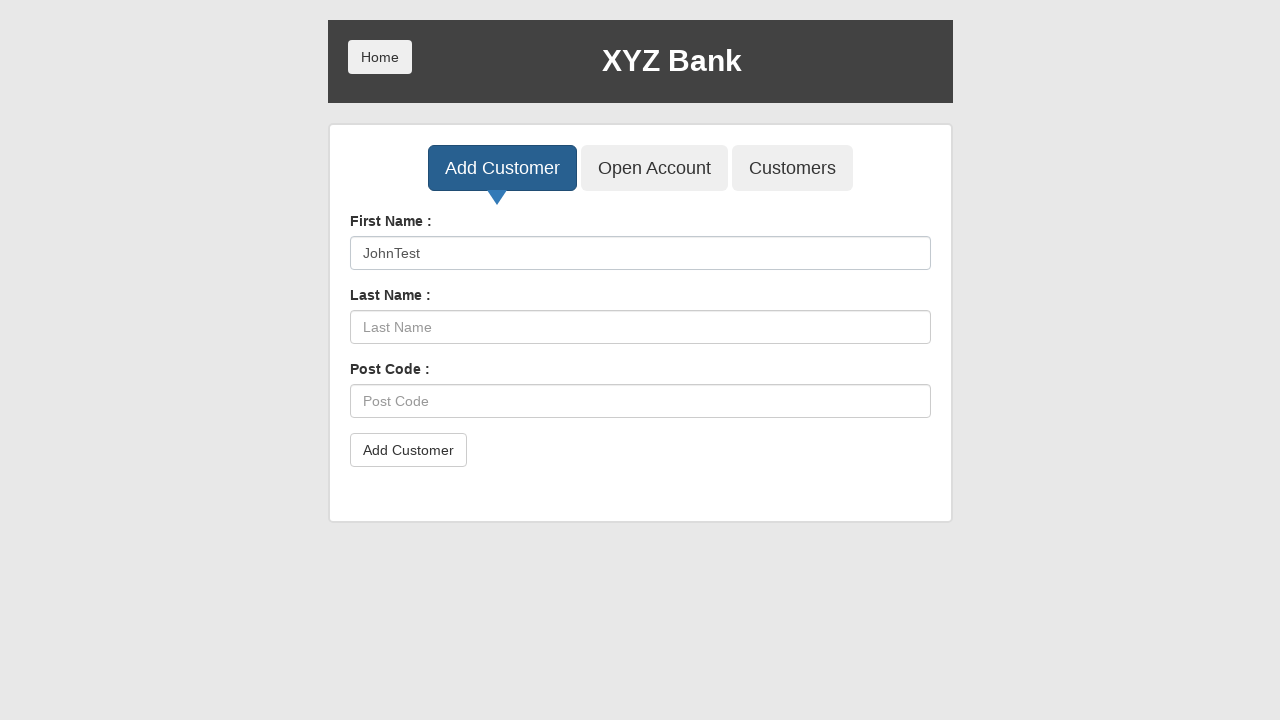

Filled in last name 'DoeTest' on .form-group:nth-child(2) > .form-control
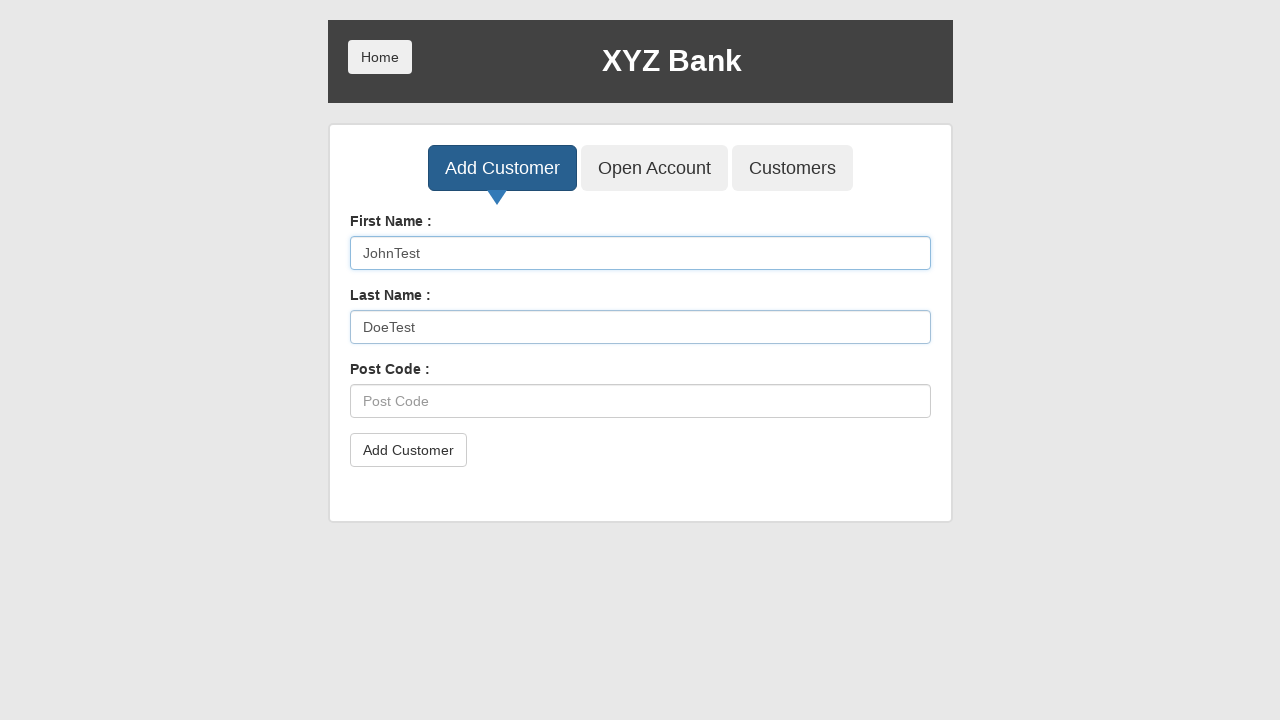

Filled in post code '12345' on body > div.ng-scope > div > div.ng-scope > div > div.ng-scope > div > div > form
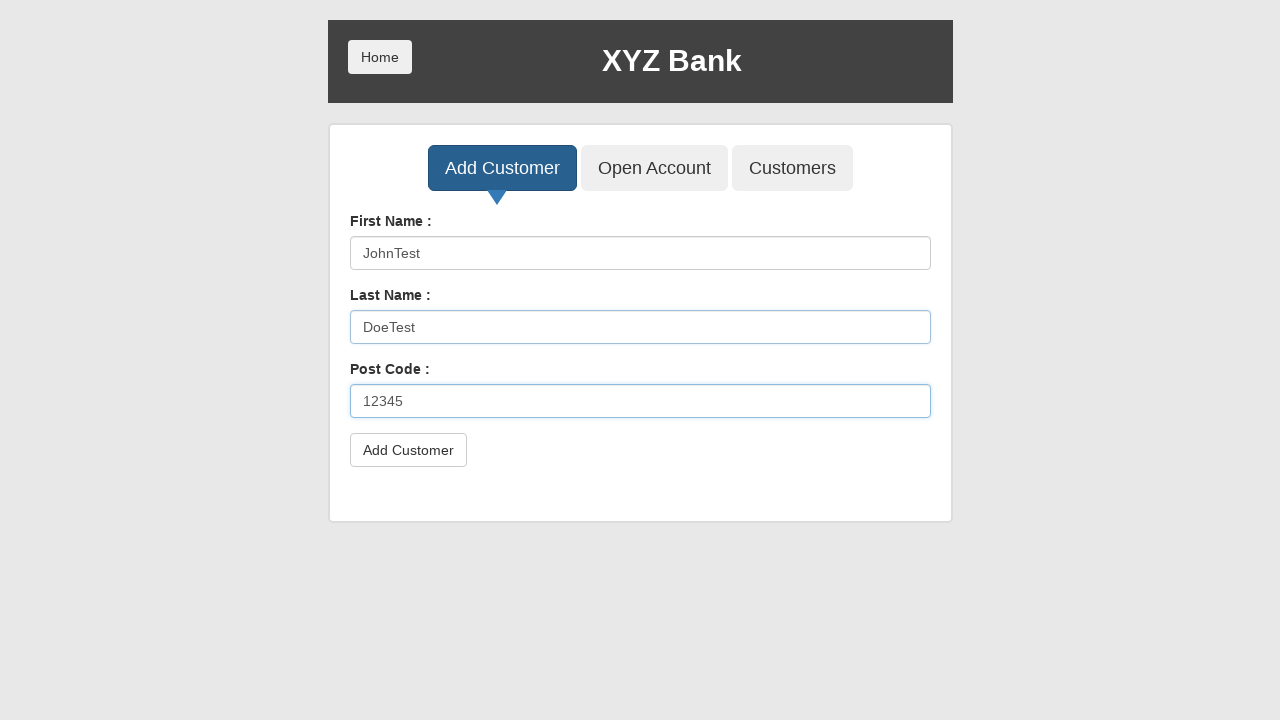

Clicked Add Customer submit button at (408, 450) on body > div.ng-scope > div > div.ng-scope > div > div.ng-scope > div > div > form
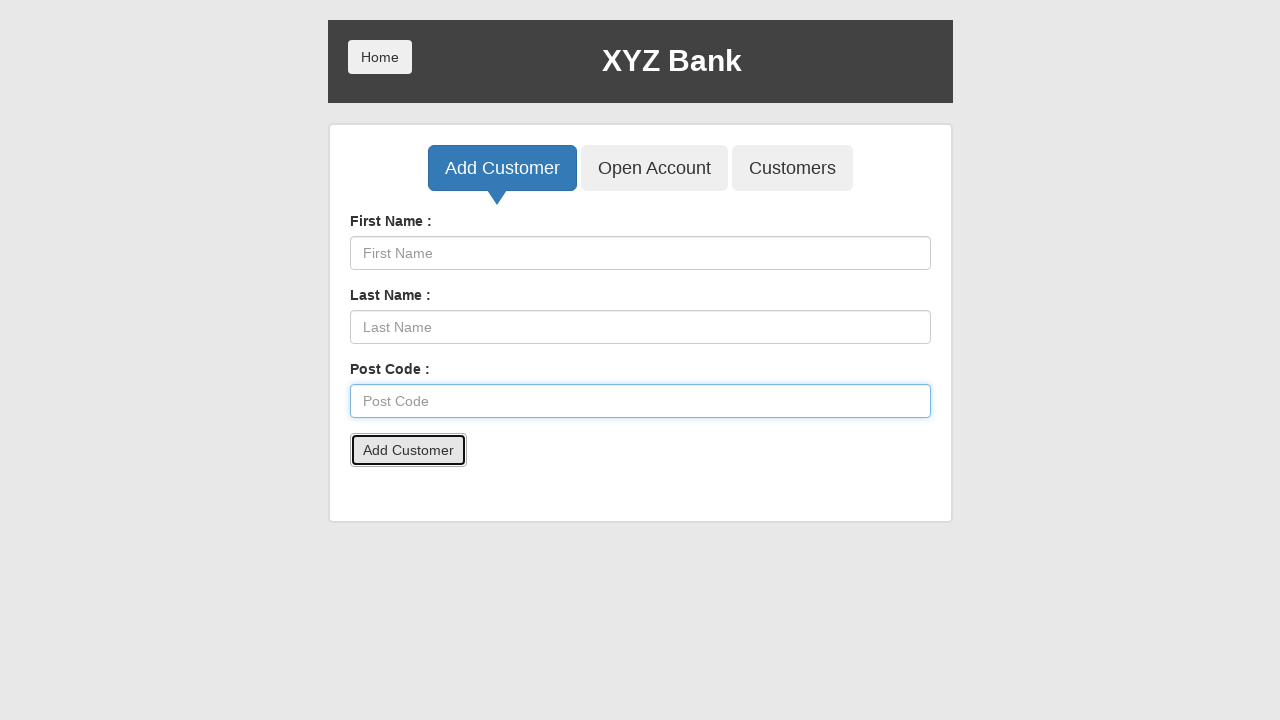

Set up dialog handler to accept alerts
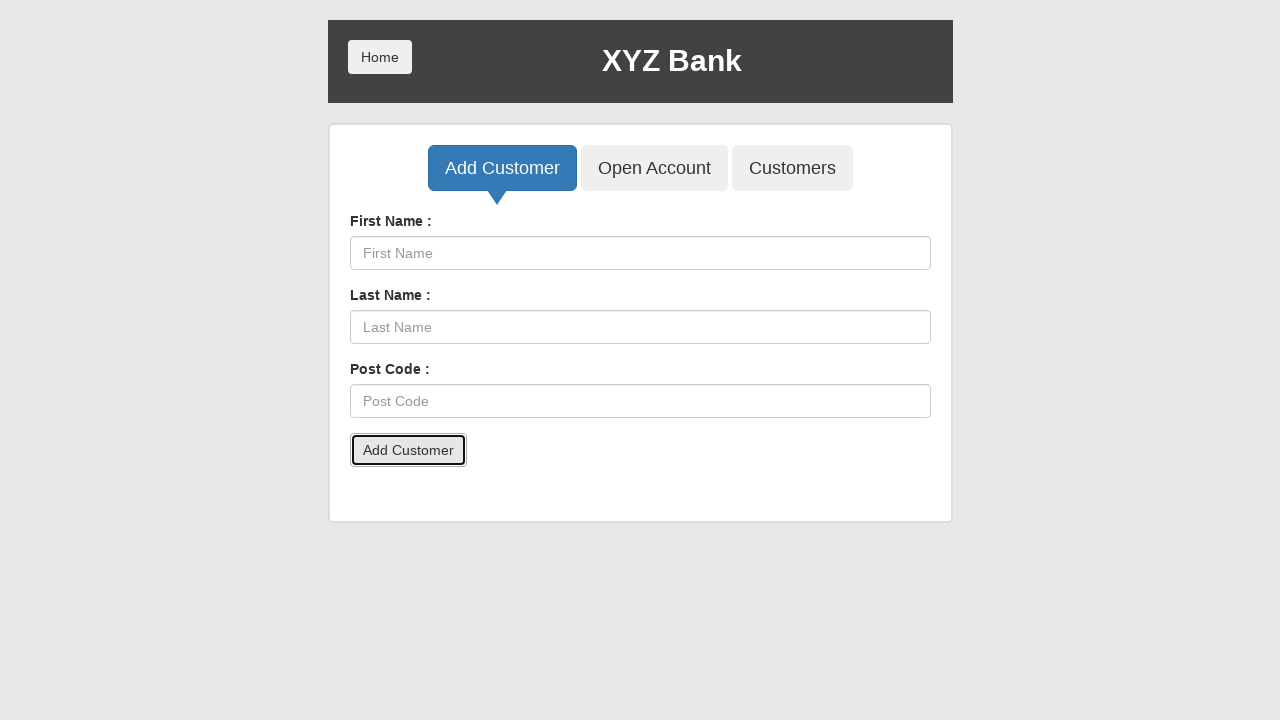

Waited 500ms for alert to be processed
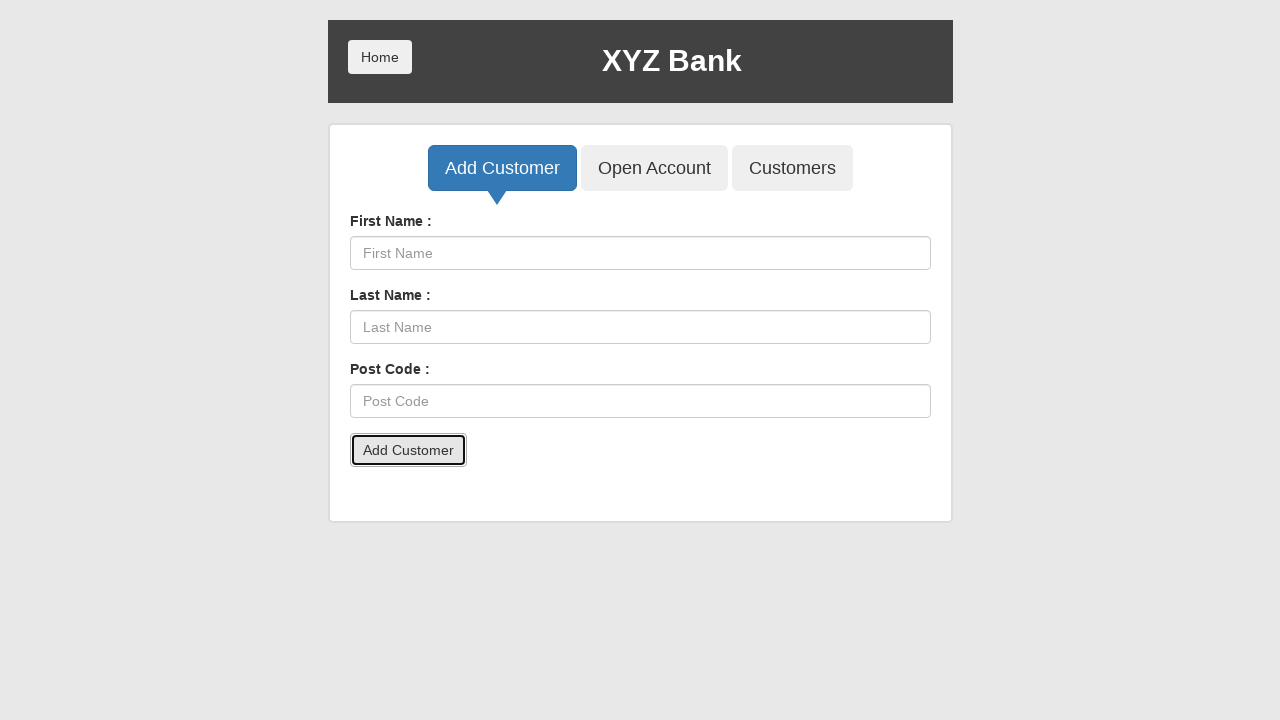

Clicked Customers button to view customer list at (792, 168) on body > div.ng-scope > div > div.ng-scope > div > div.center > button:nth-child(3
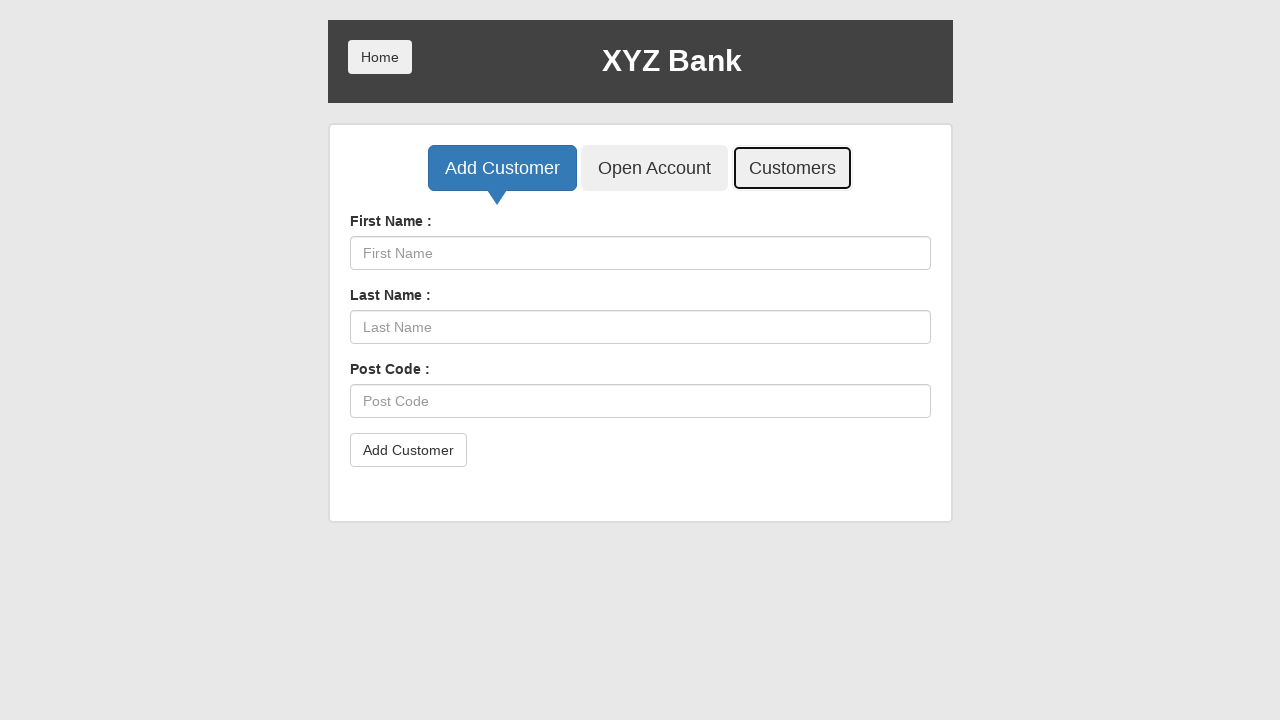

Filled search field with 'JohnTest' to find added customer on xpath=/html/body/div[1]/div/div[2]/div/div[2]/div/form/div/div/input
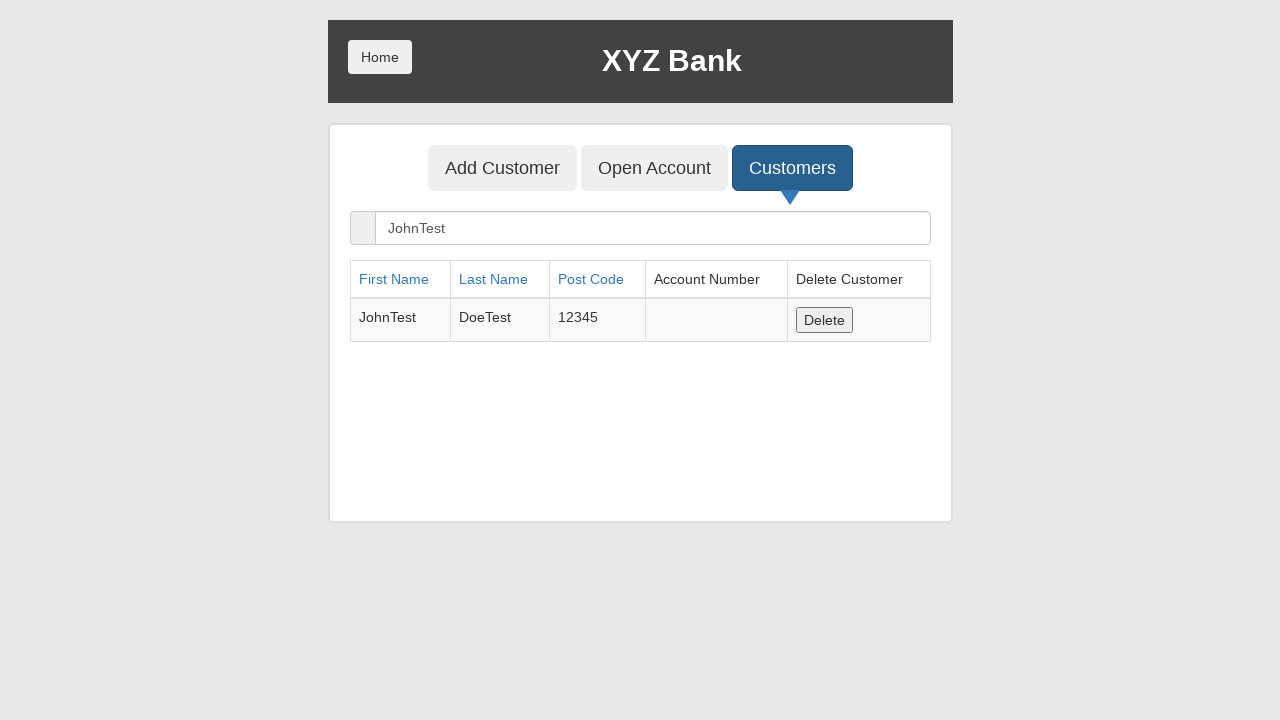

Verified customer 'JohnTest' appears in customer list
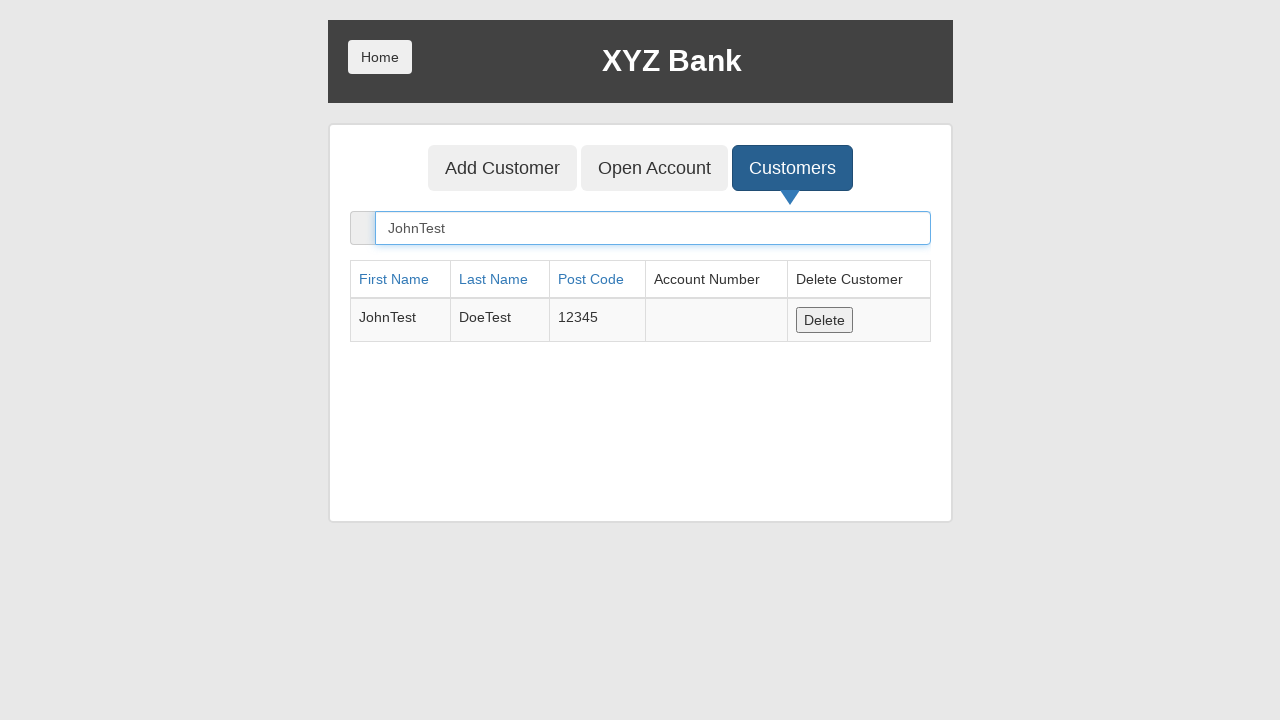

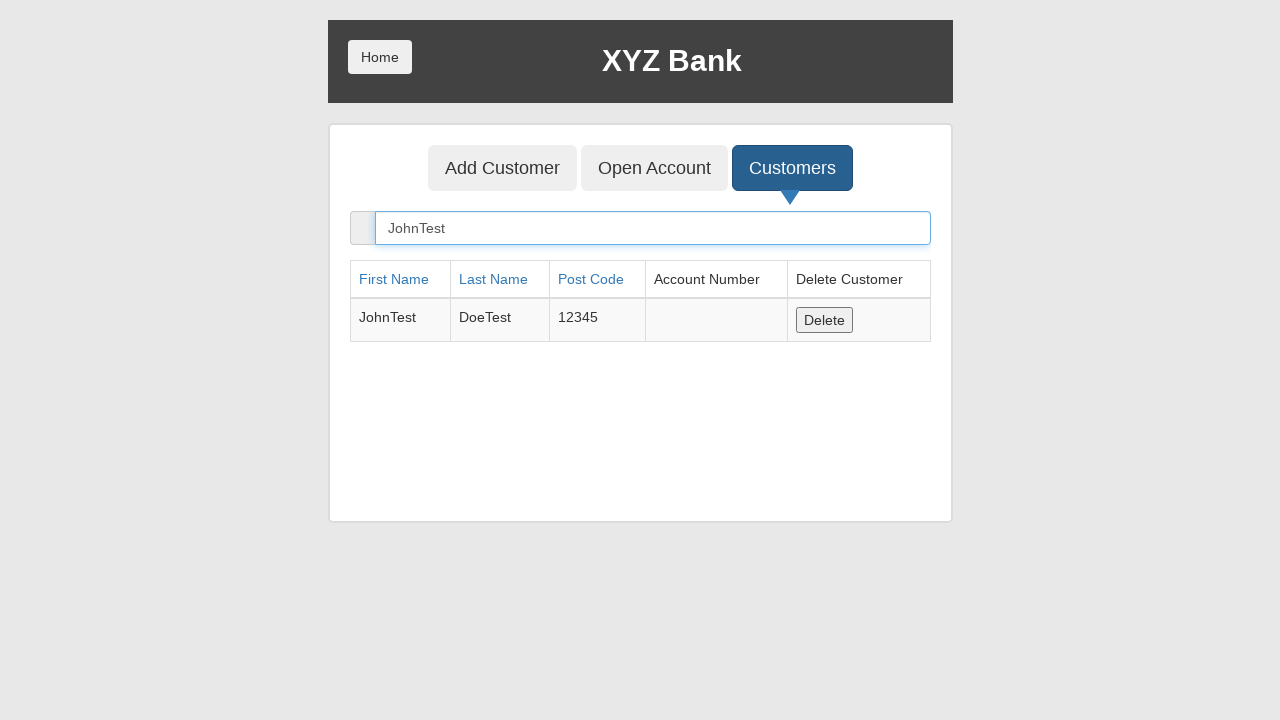